Tests entering invalid large values for rows and columns inputs and verifies navigation still occurs

Starting URL: https://ccfe6cfc.minesweeperblazor.pages.dev/gameSettings

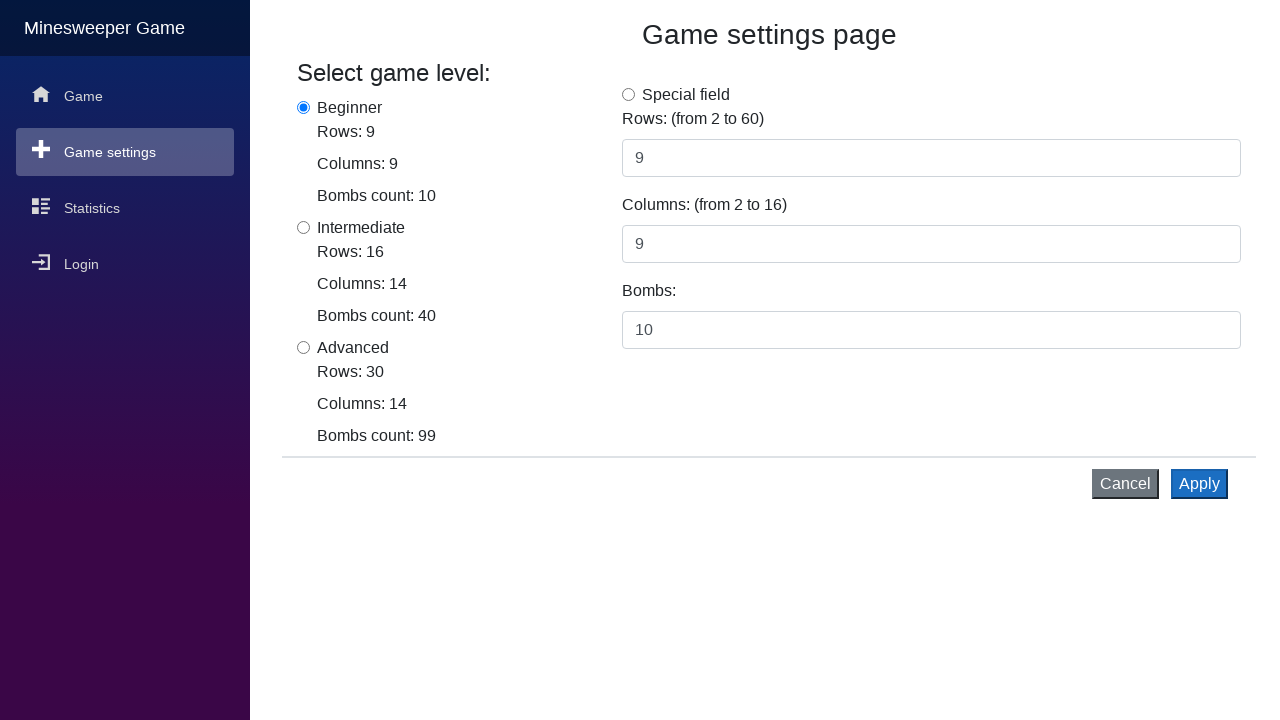

Waited for special field radio button to be present
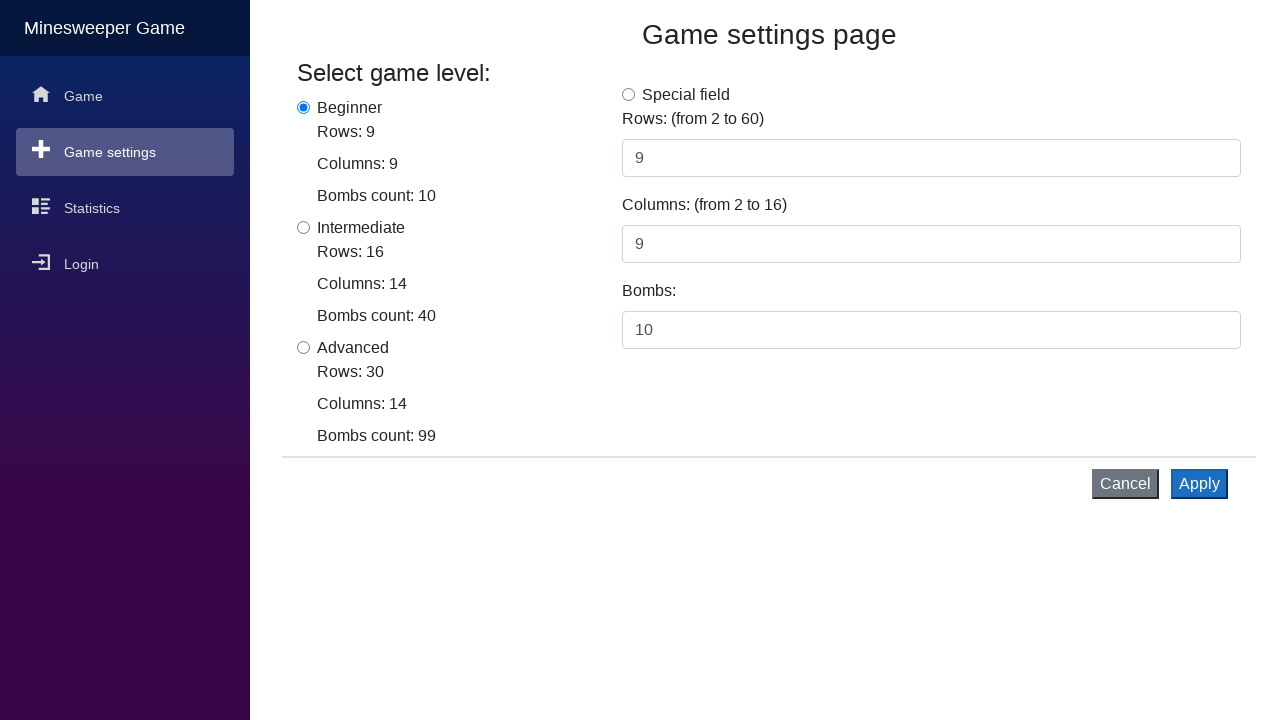

Clicked special field radio button at (628, 94) on xpath=//*[@id='flexRadioSpecial']
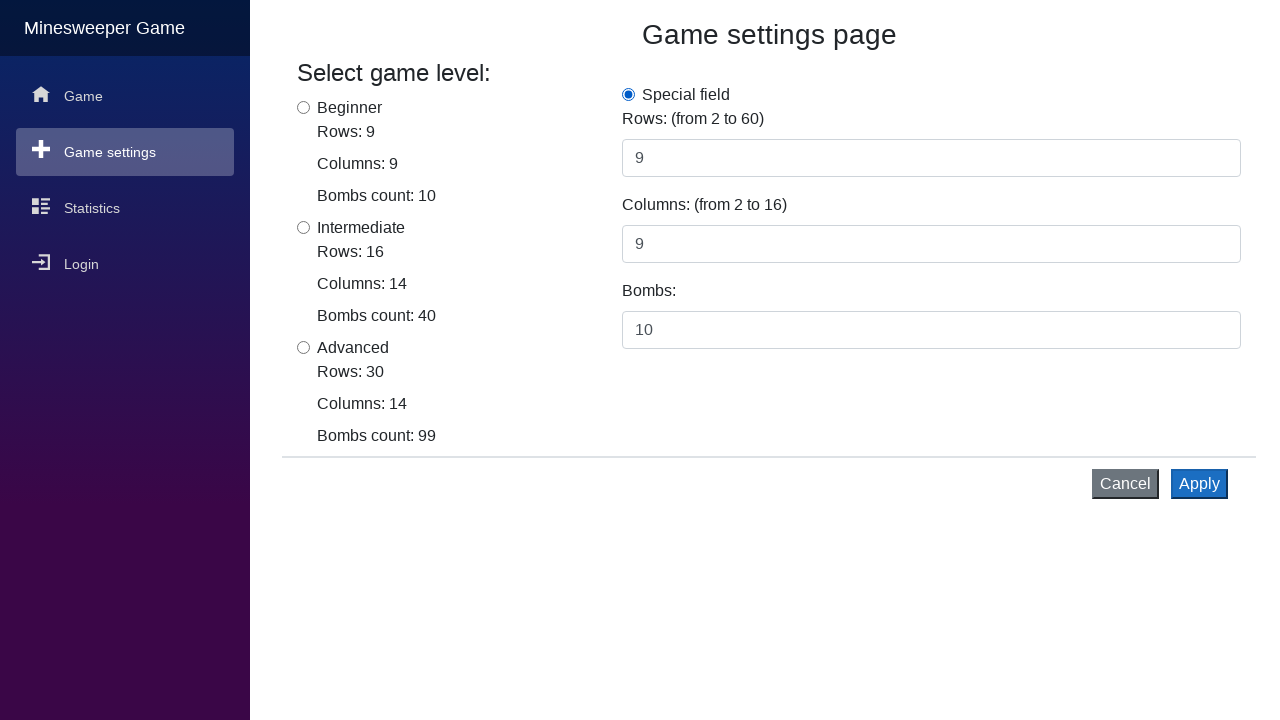

Cleared rows input field on xpath=//*[@id='inputRows']
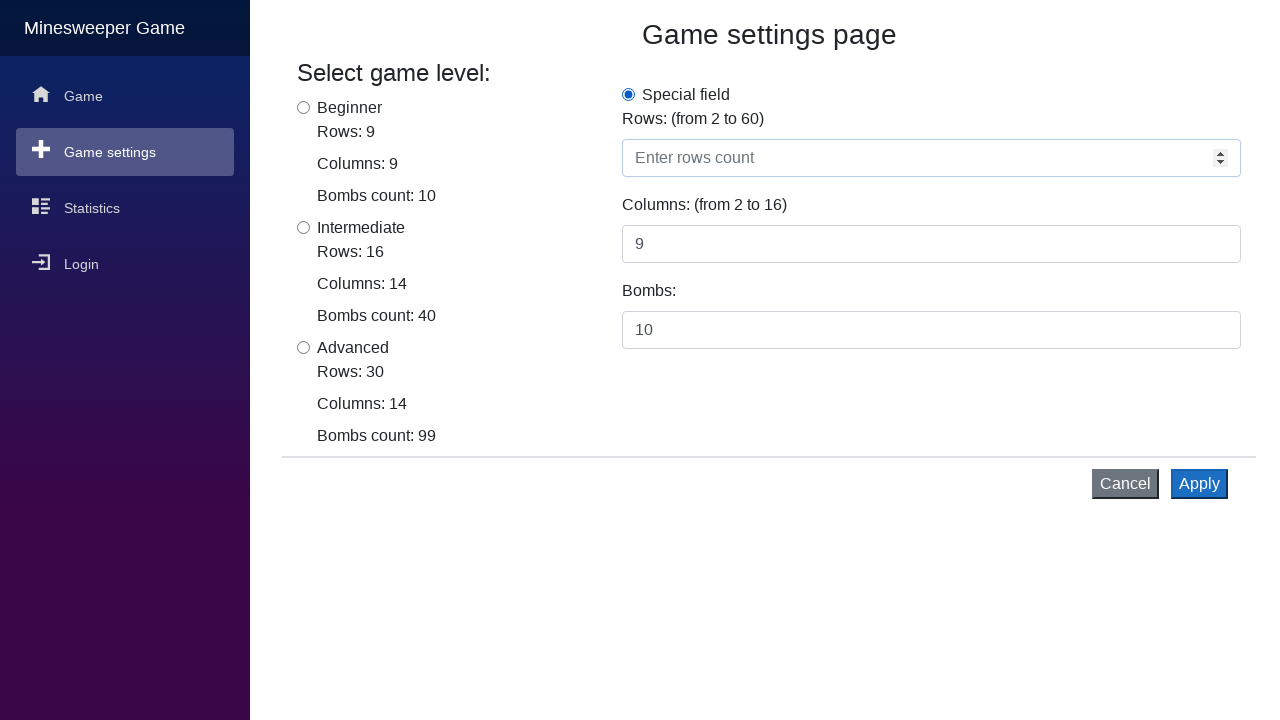

Filled rows input field with invalid large value 9999 on xpath=//*[@id='inputRows']
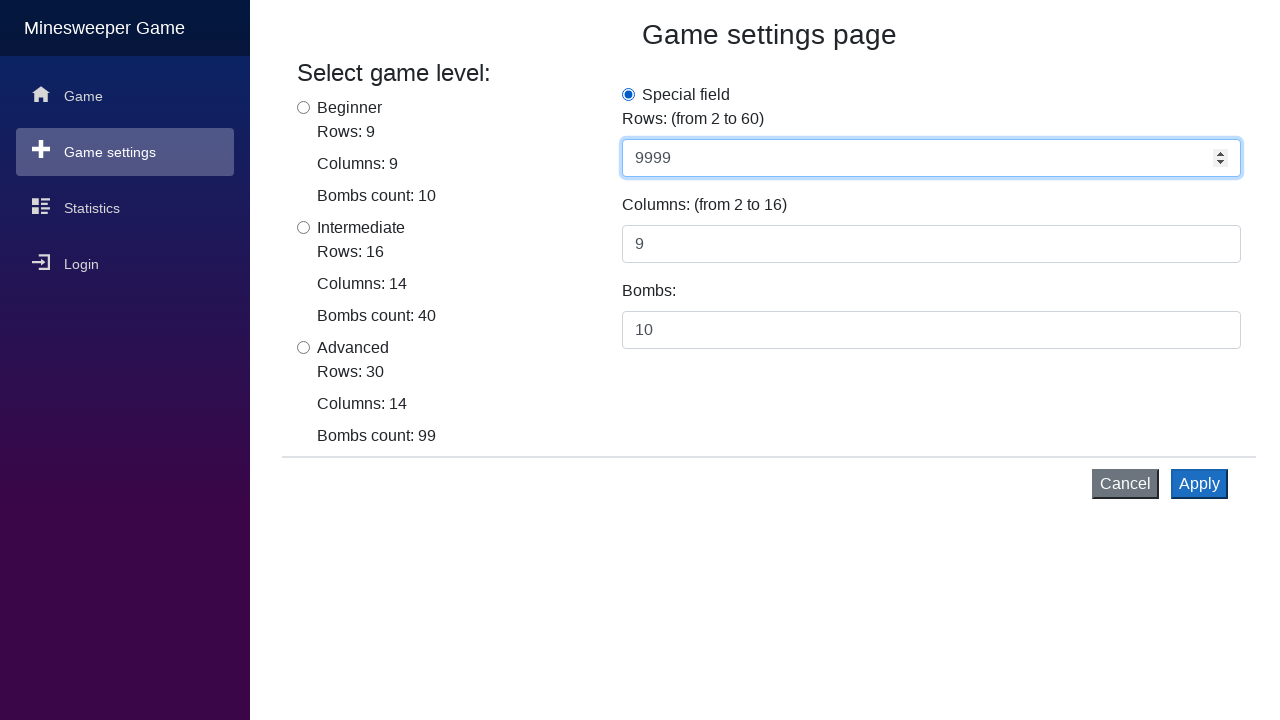

Cleared columns input field on xpath=//*[@id='inputColumns']
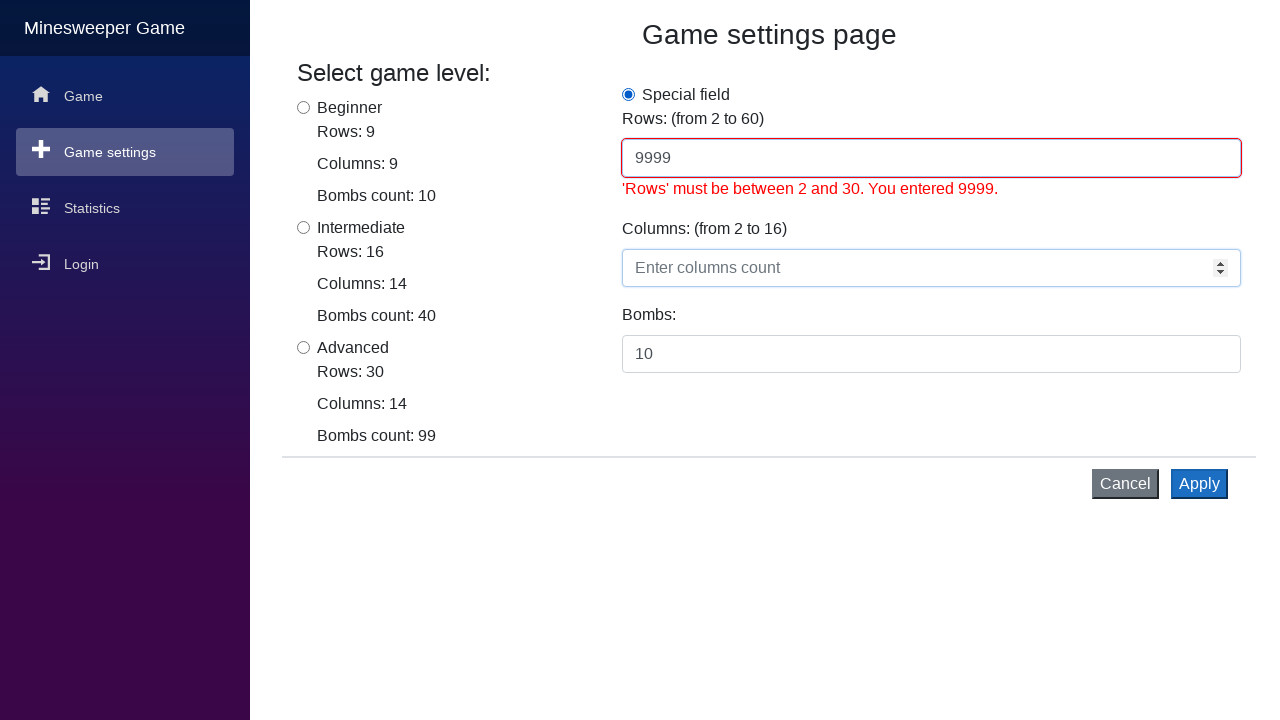

Filled columns input field with invalid large value 9999 on xpath=//*[@id='inputColumns']
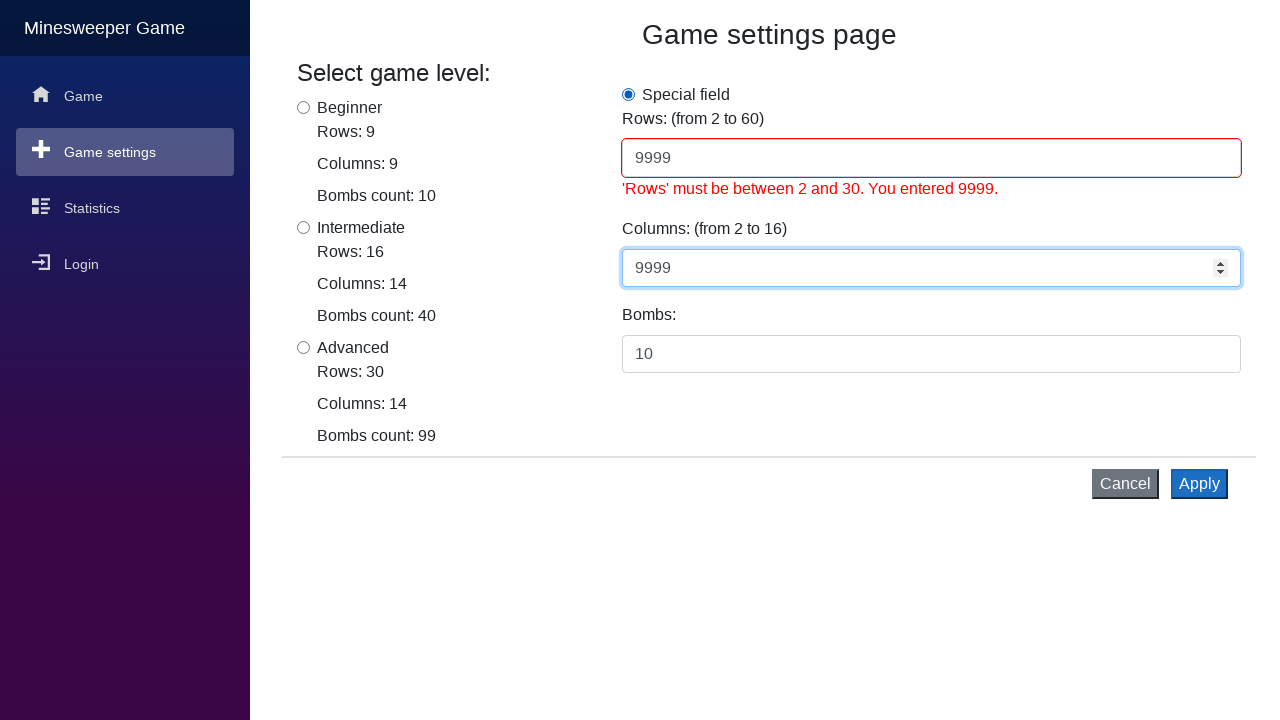

Clicked apply button to submit game settings with invalid values at (1200, 484) on xpath=/html/body/app/div[2]/div/div[2]/div/div/button[2]
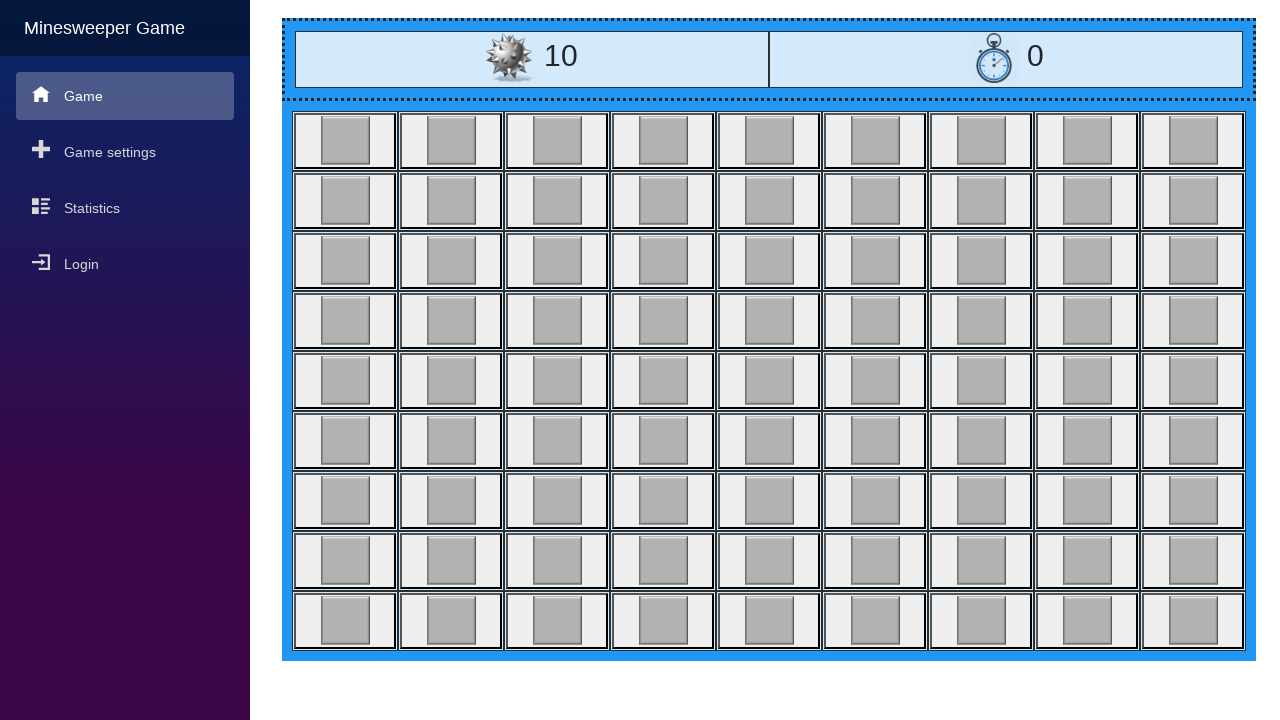

Waited 1000ms for page to process navigation
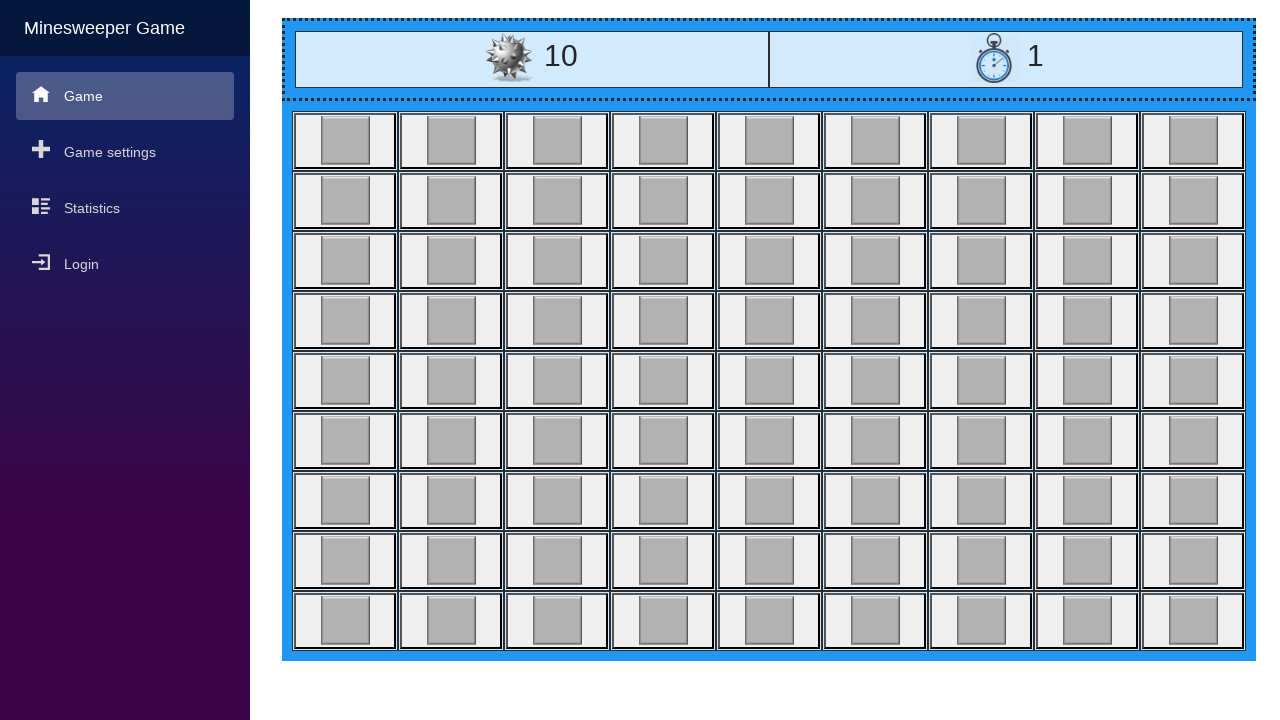

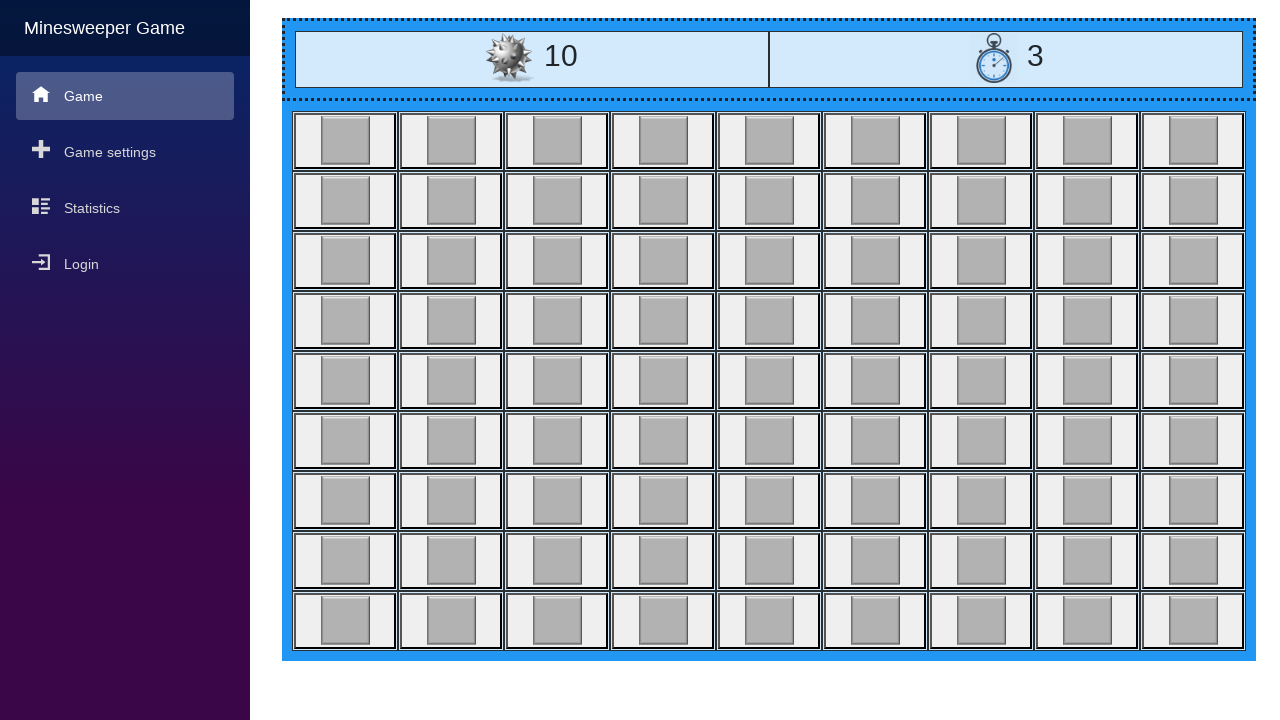